Sets the browser viewport size and navigates to the Cydeo practice page

Starting URL: https://practice.cydeo.com/

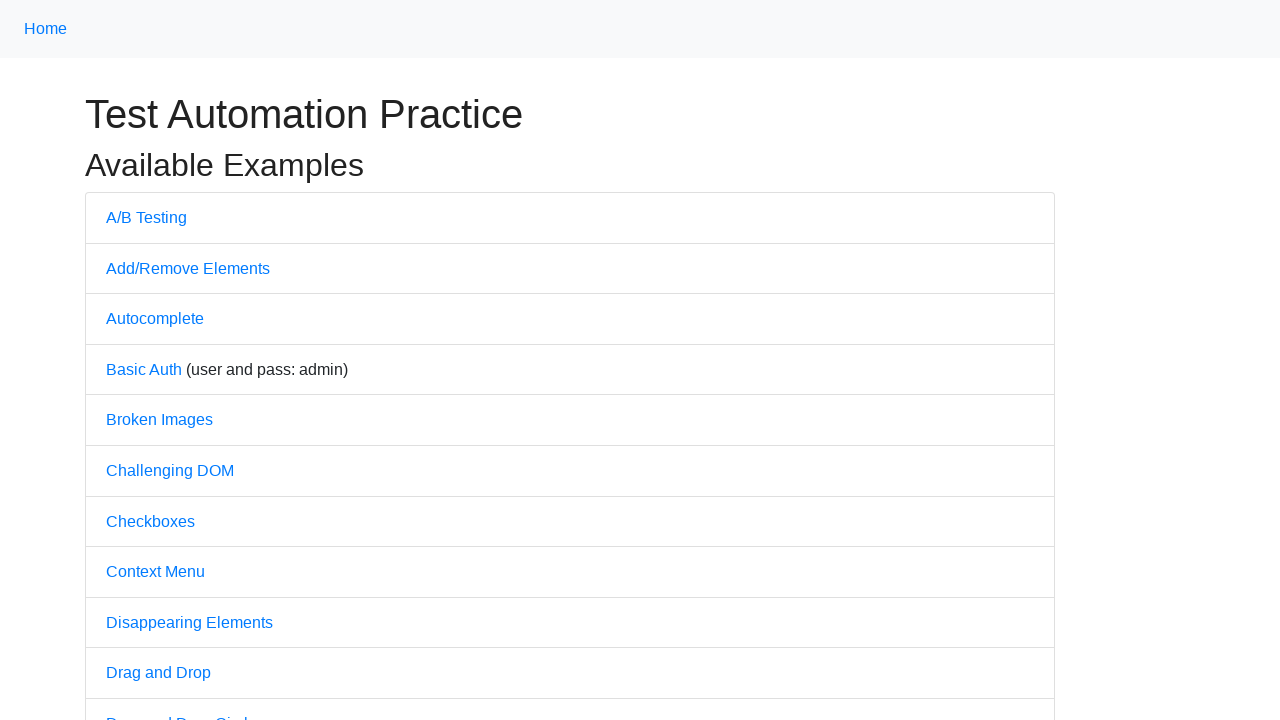

Set browser viewport size to 1850x1000 pixels
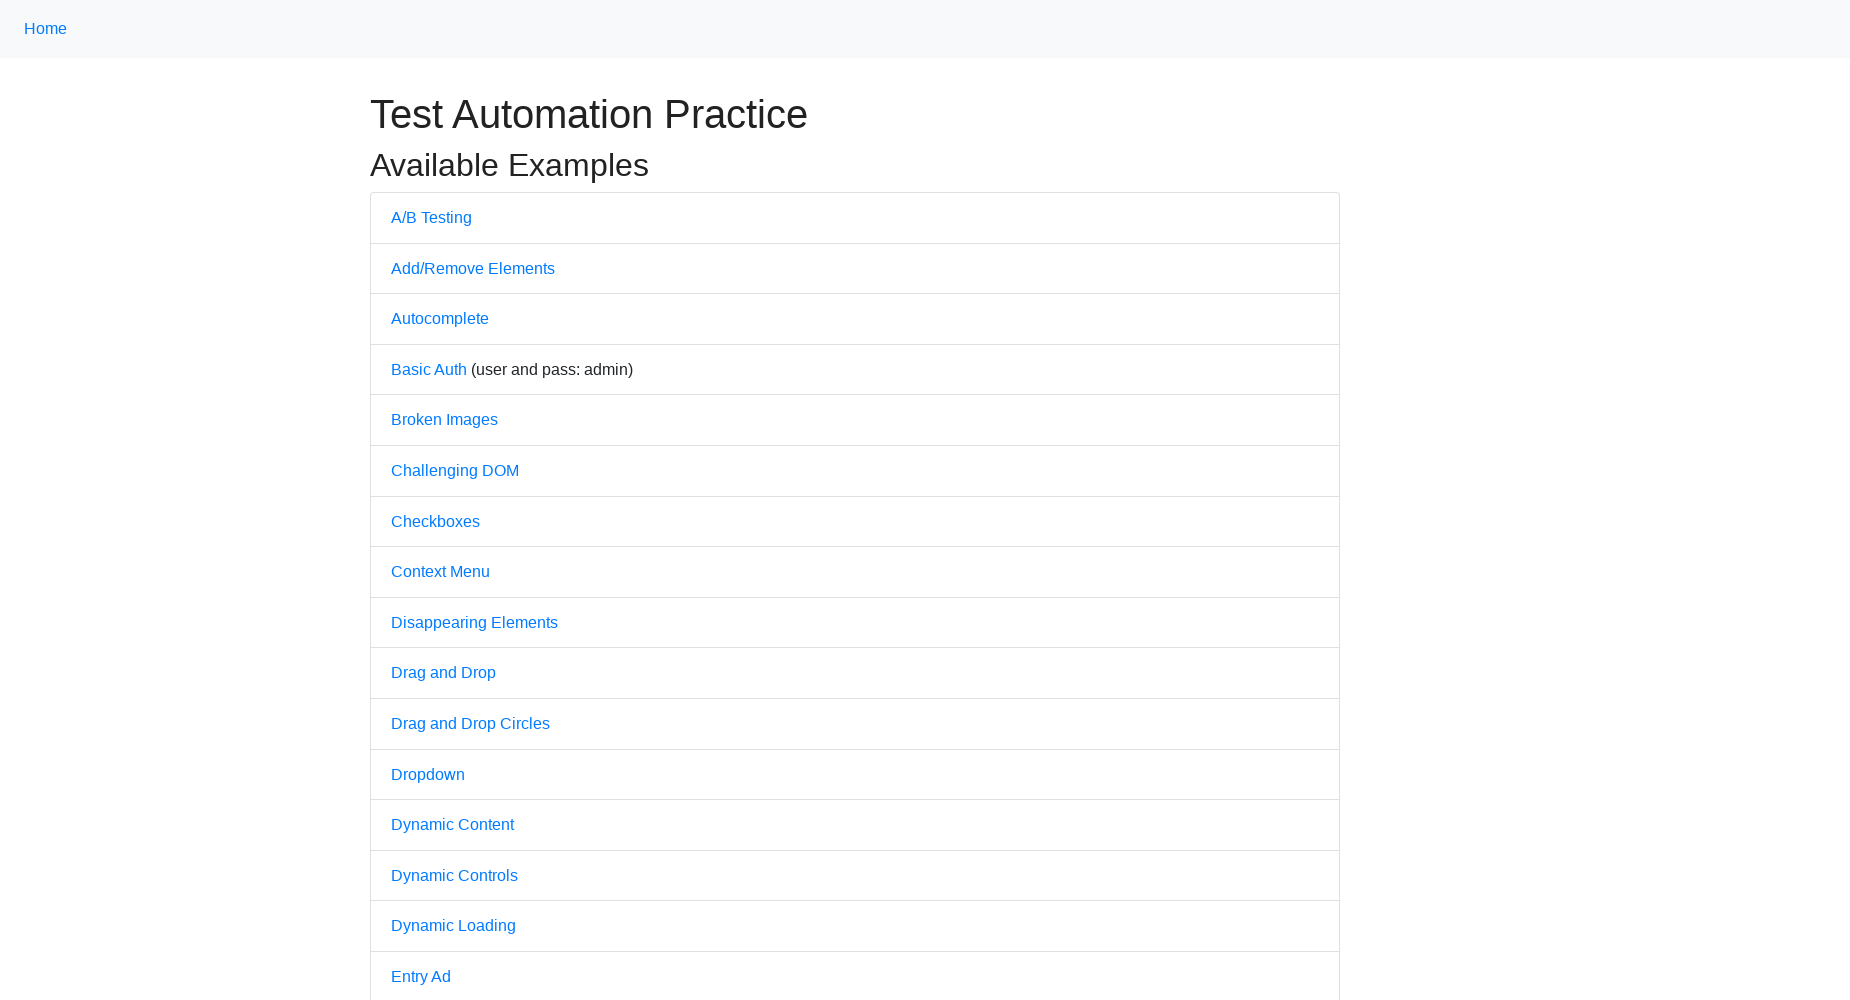

Waited for DOM content to load on Cydeo practice page
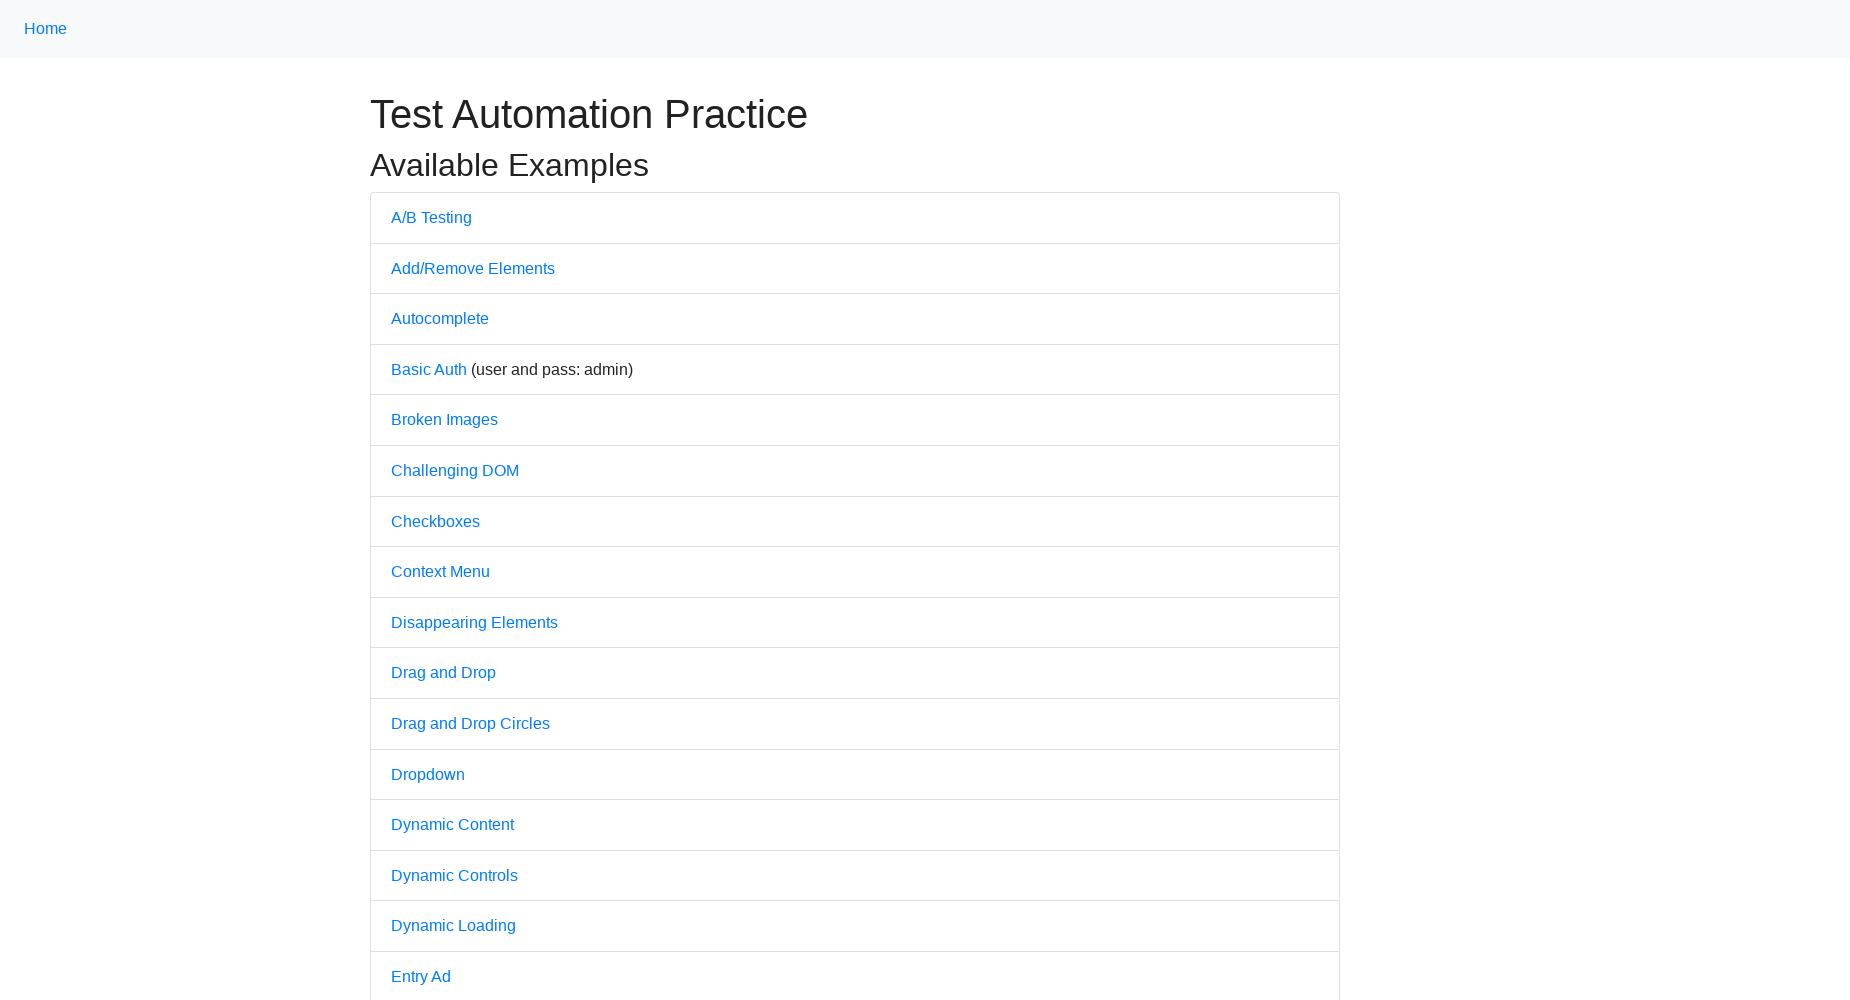

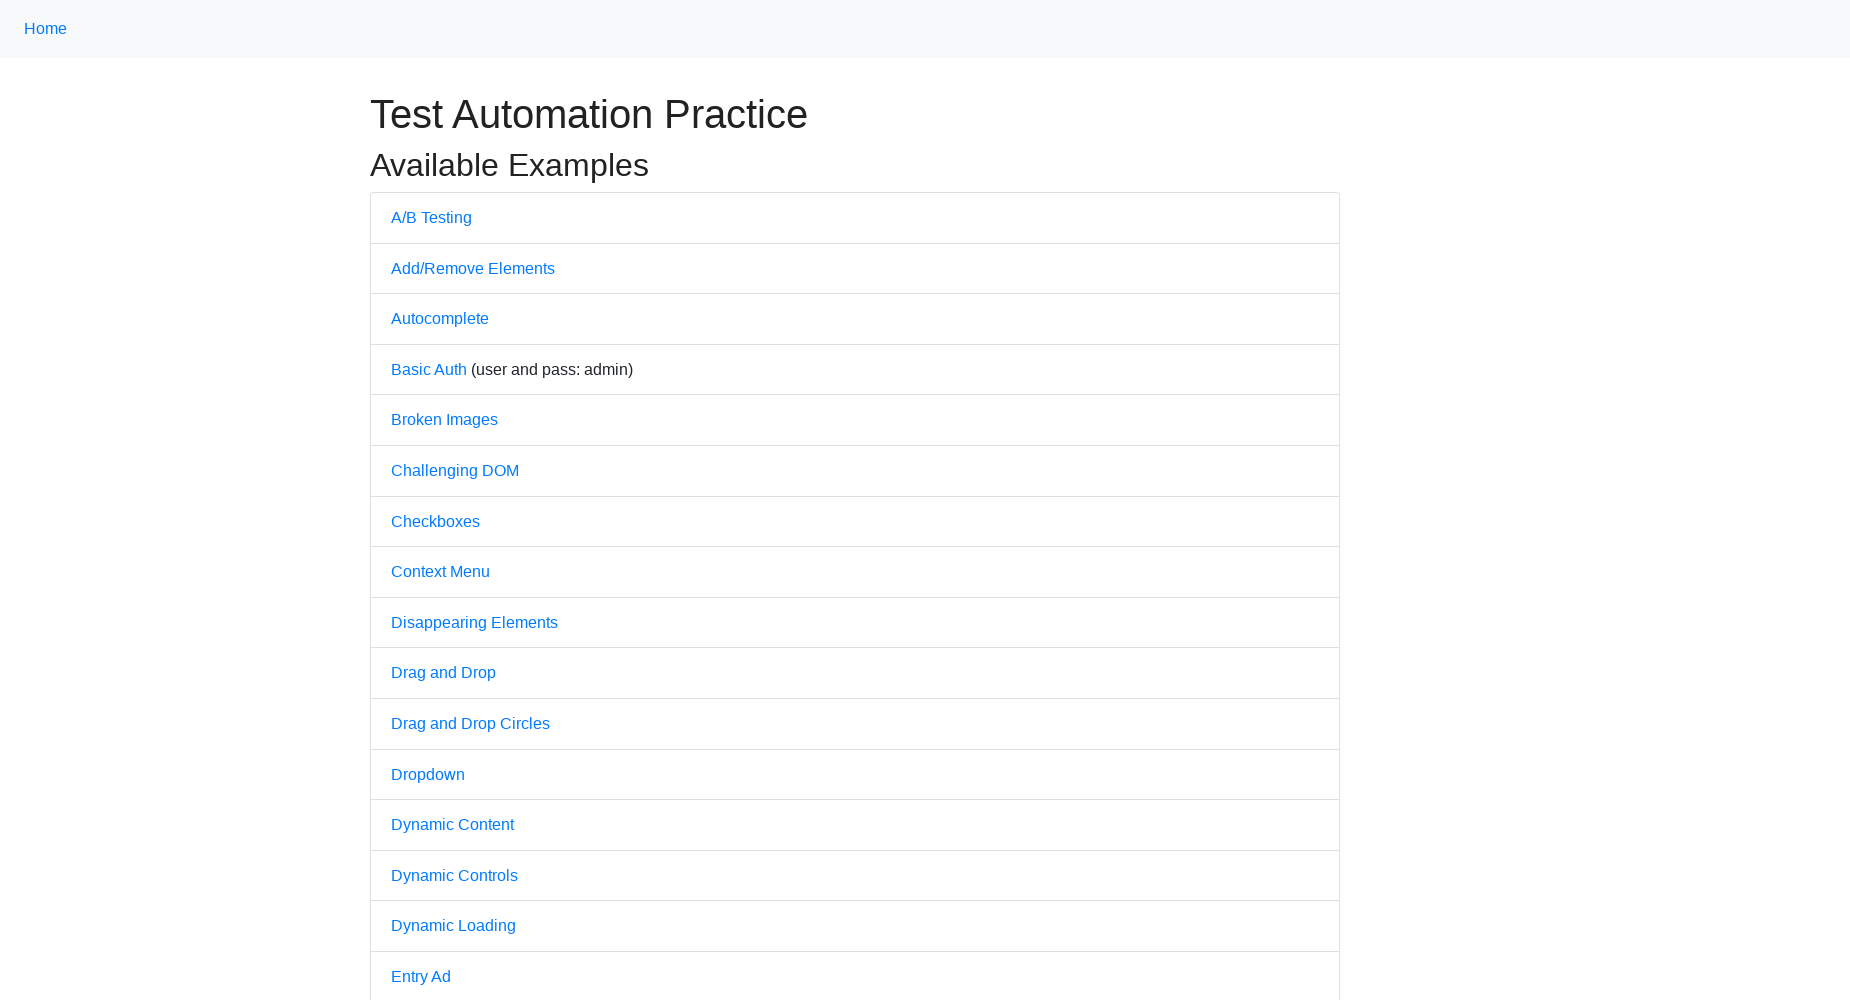